Tests various UI interactions on a practice automation page including selecting checkboxes, radio buttons, hiding/showing elements, handling JavaScript alerts, and performing mouse hover actions.

Starting URL: https://rahulshettyacademy.com/AutomationPractice/

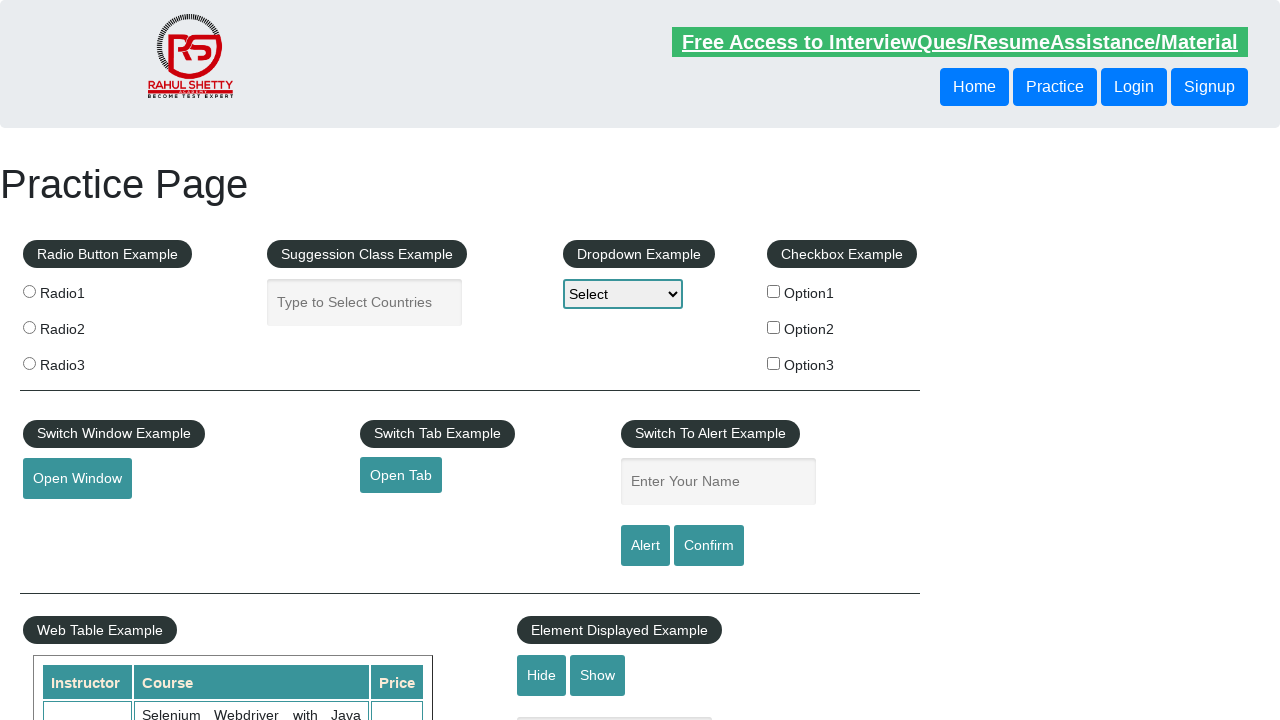

Selected checkbox with value 'option2' at (774, 327) on input[type='checkbox'] >> nth=1
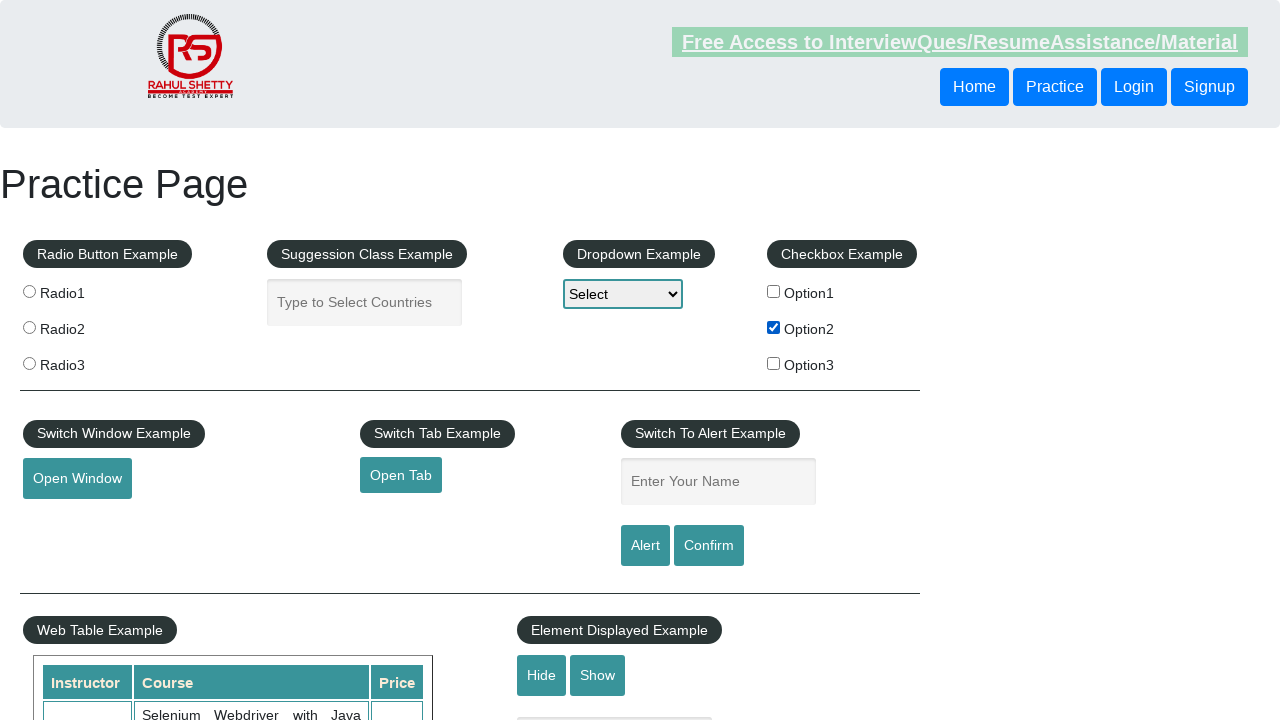

Selected radio button with value 'radio3' at (29, 363) on input[name='radioButton'] >> nth=2
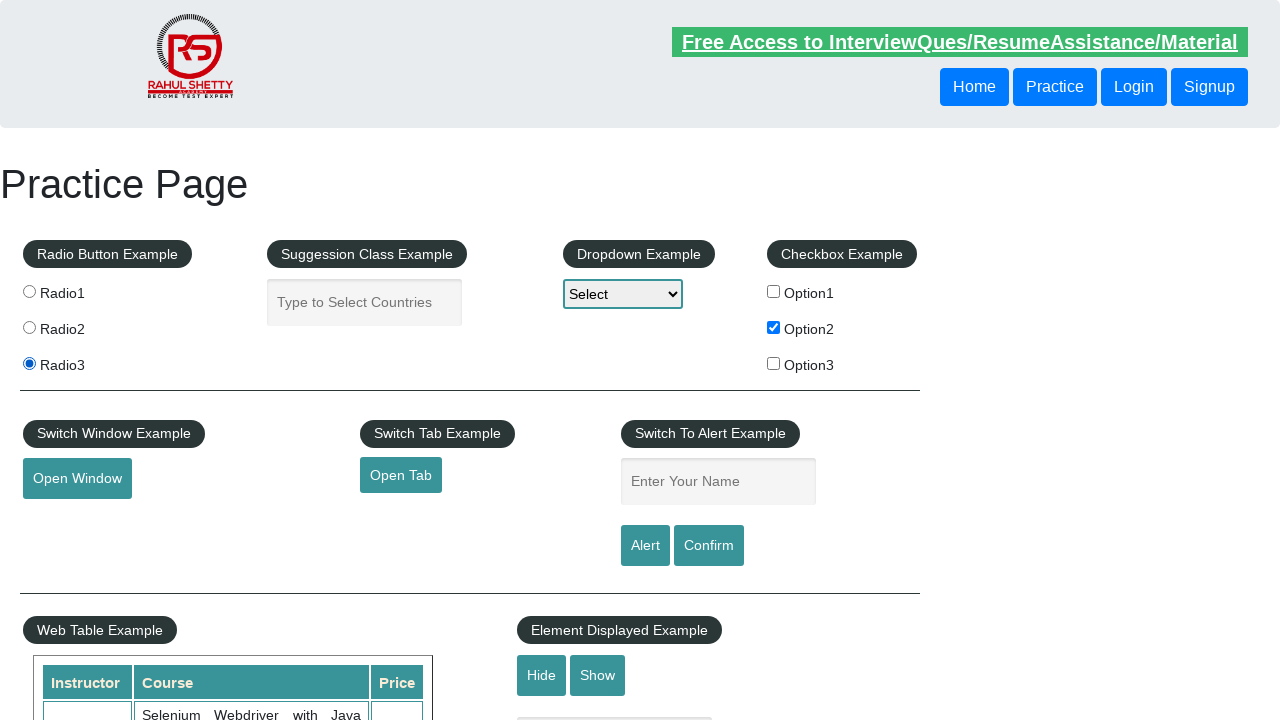

Verified that text box is displayed
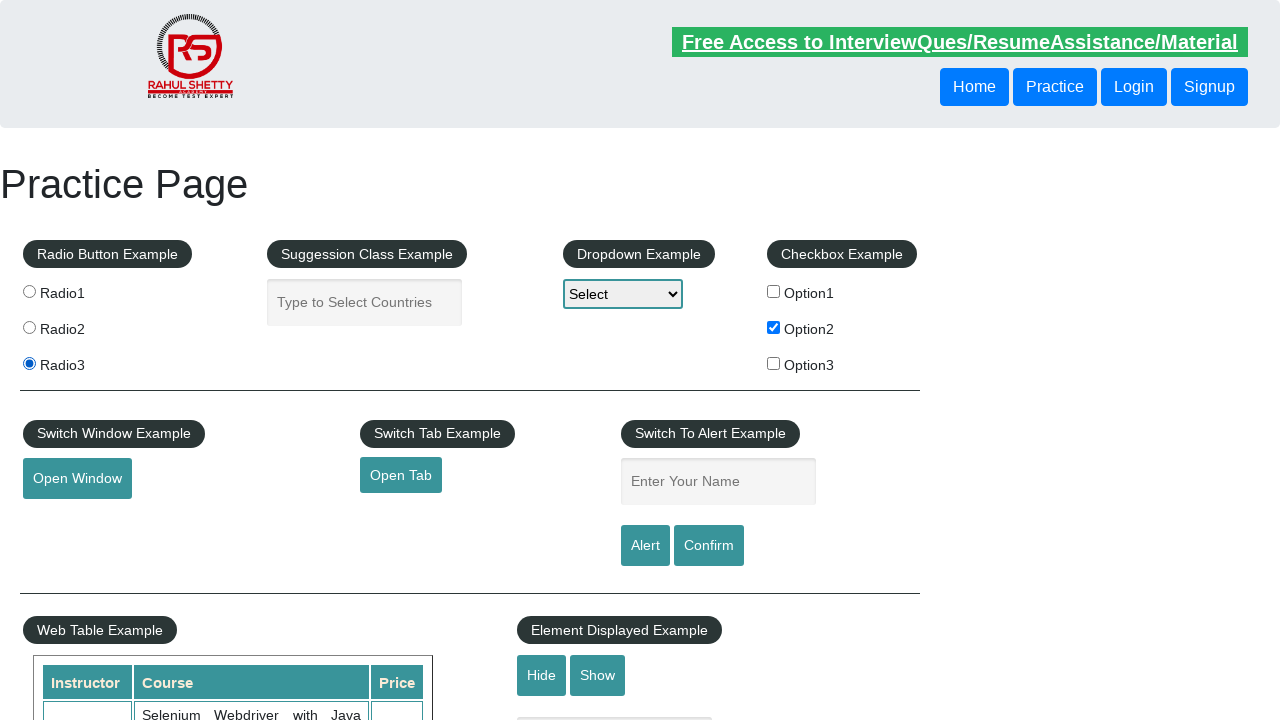

Clicked hide button to hide text box at (542, 675) on #hide-textbox
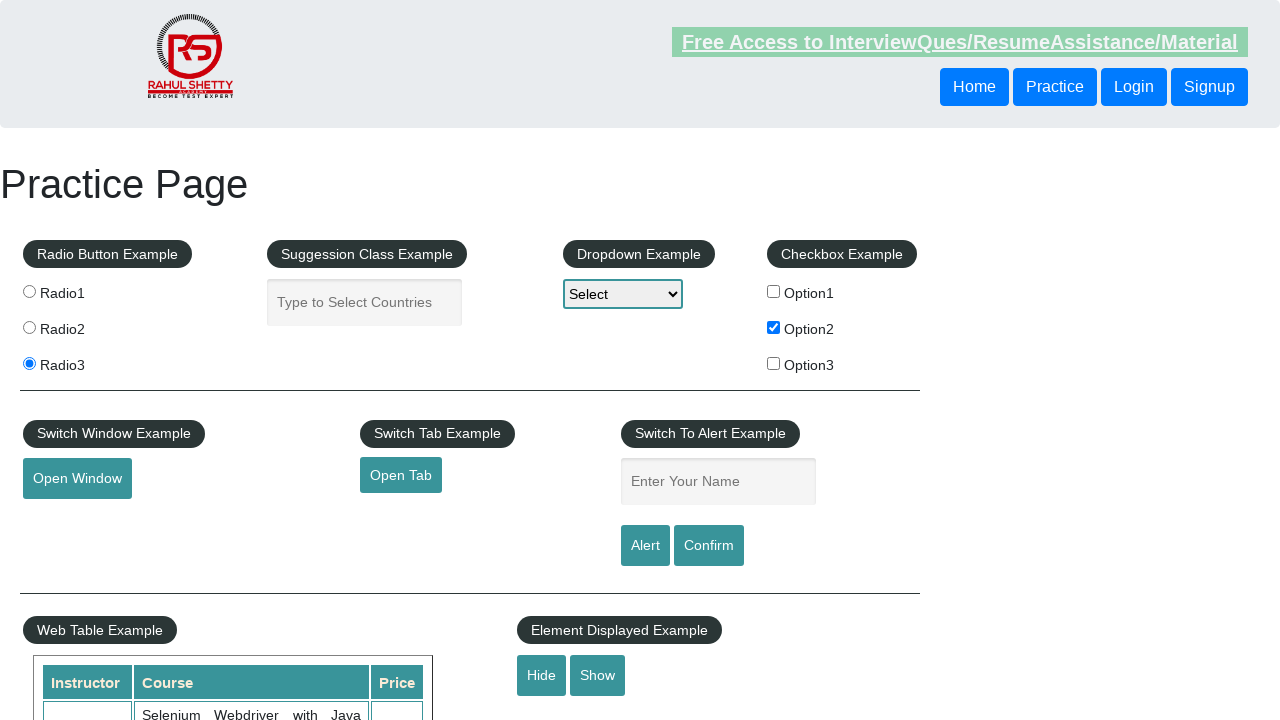

Waited for 500ms for hide animation
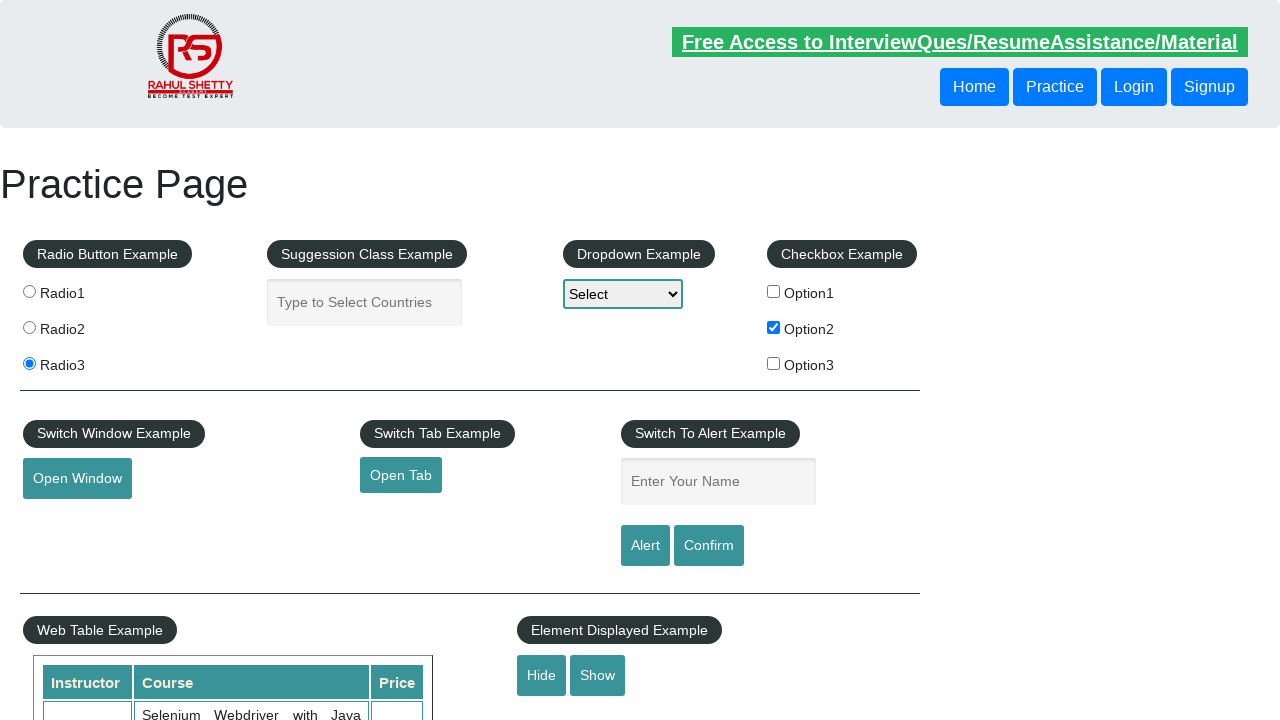

Verified that text box is now hidden
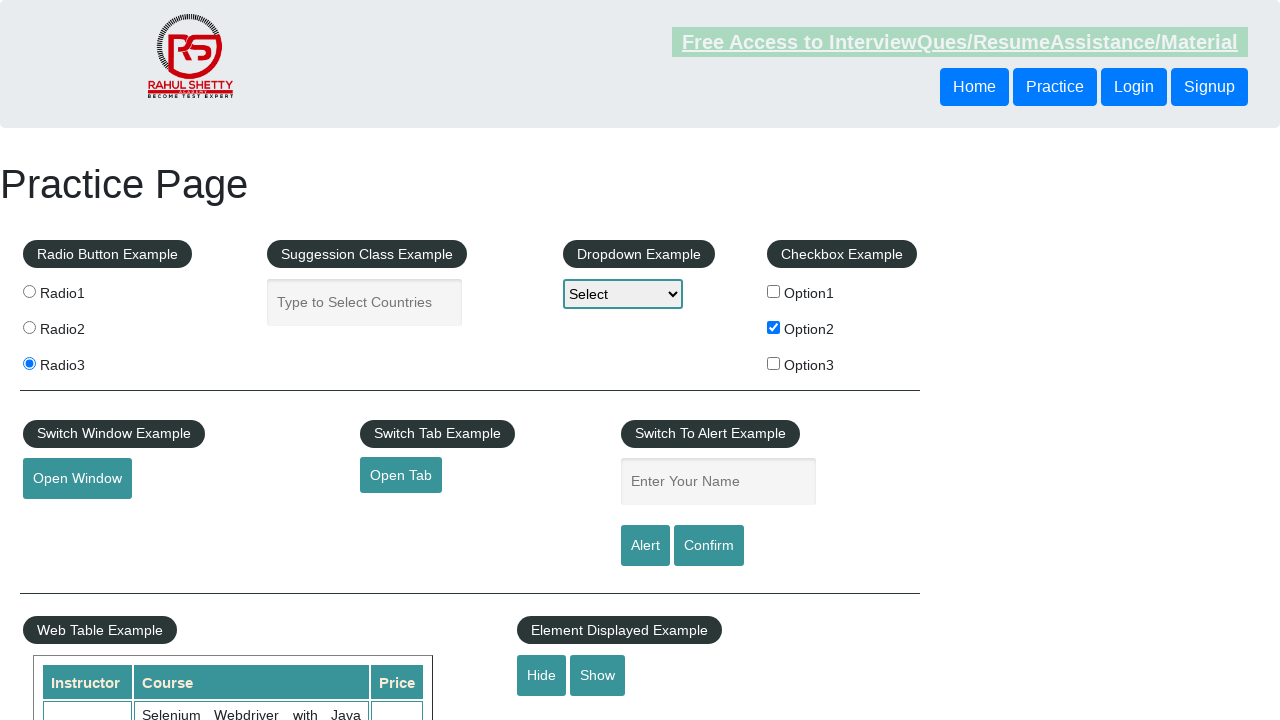

Filled name input field with 'TestUser' on input[name='enter-name']
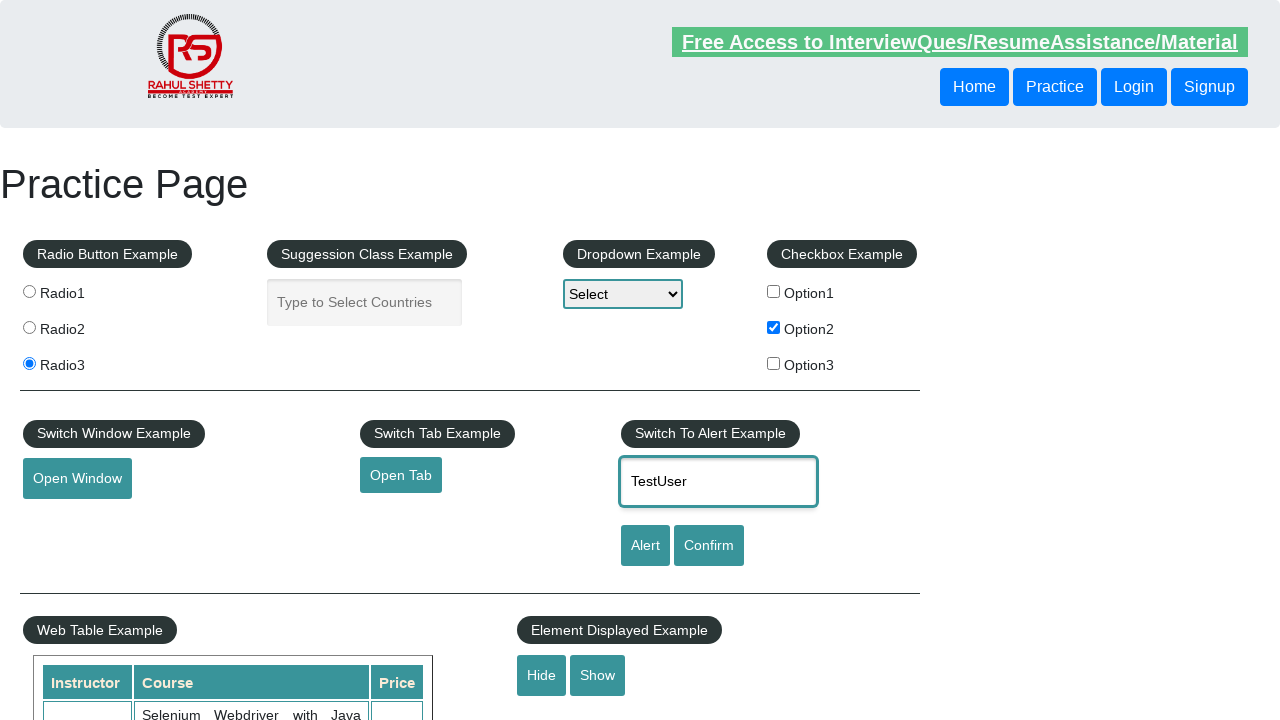

Clicked alert button to trigger JavaScript alert at (645, 546) on #alertbtn
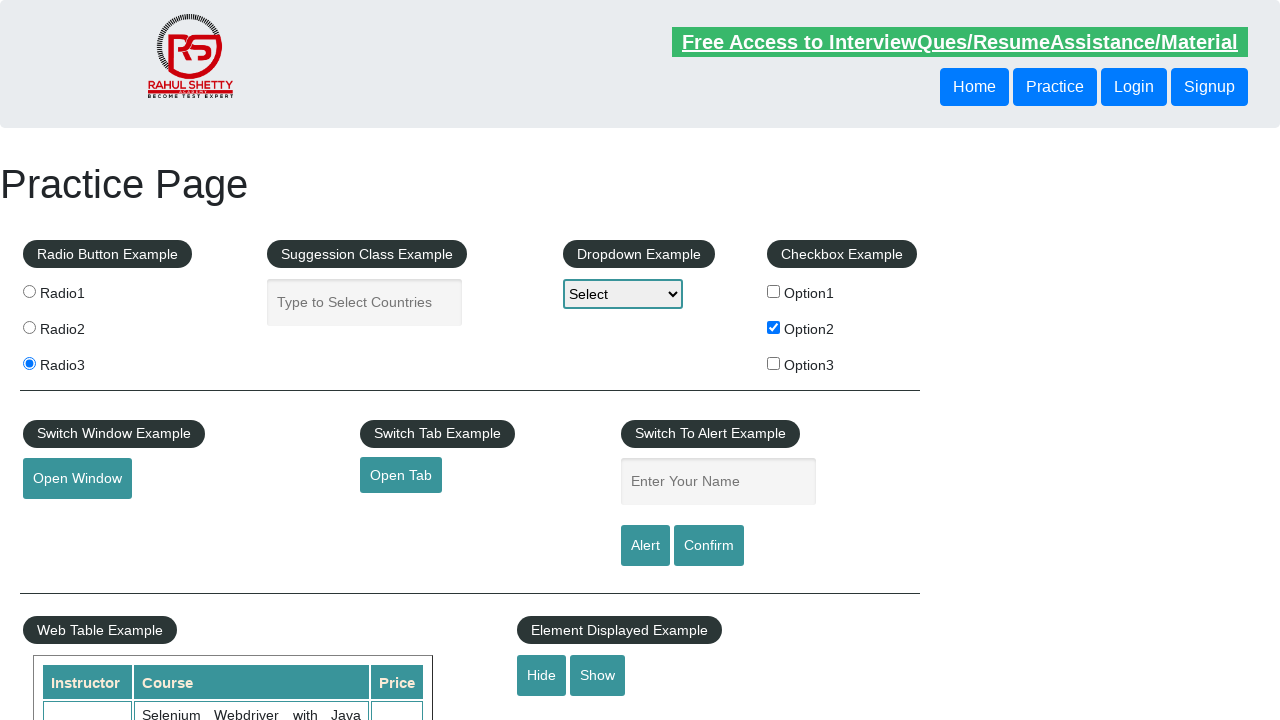

Set up dialog handler to accept alerts
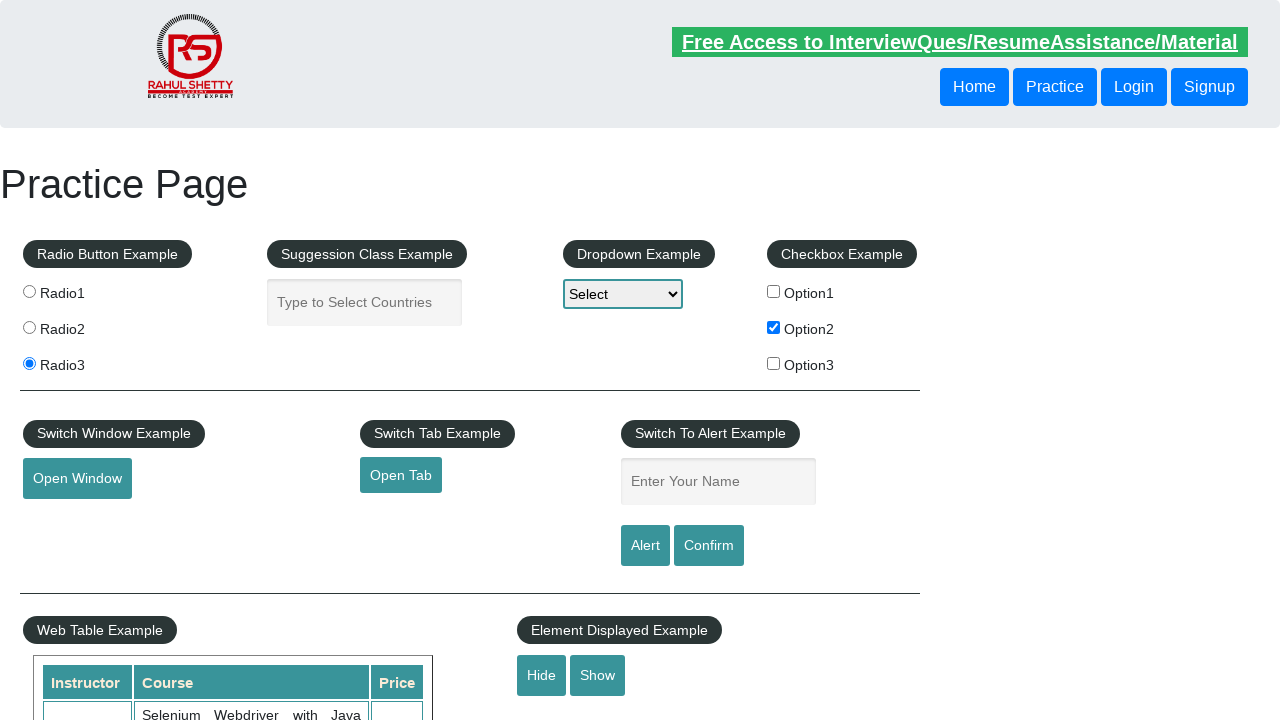

Waited for 1000ms for alert to be processed
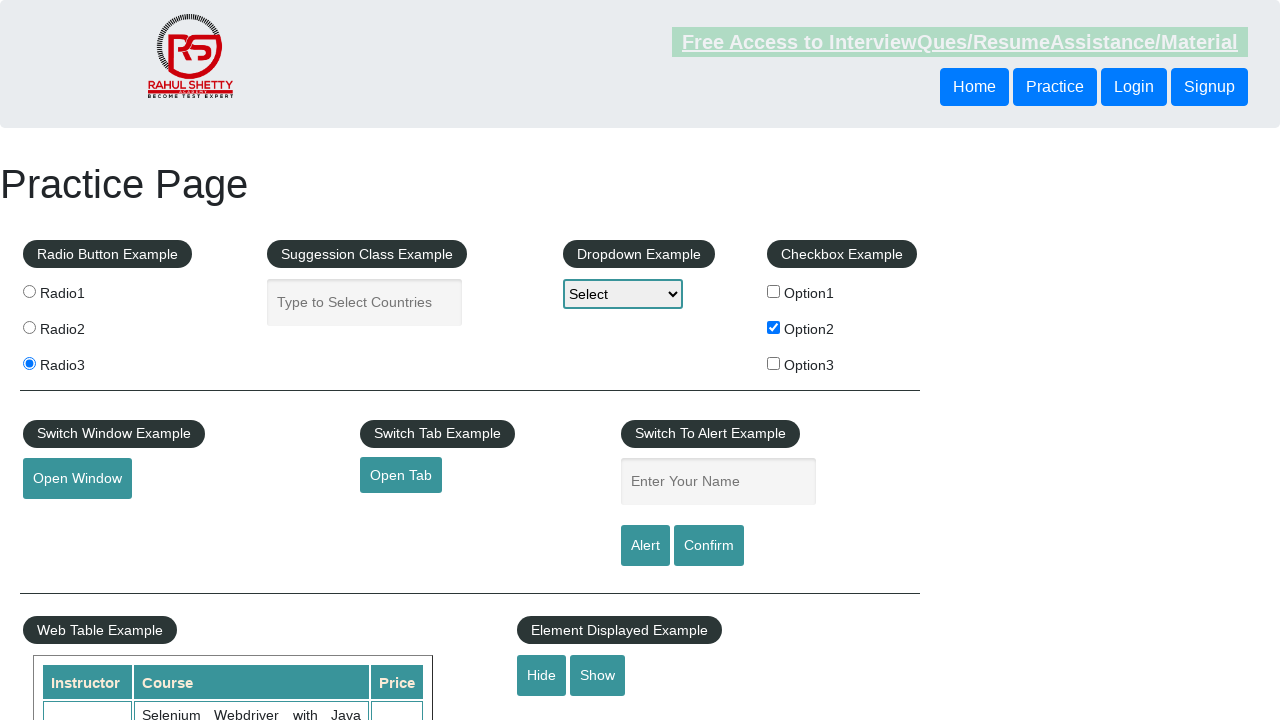

Hovered over mousehover element to display submenu at (83, 361) on #mousehover
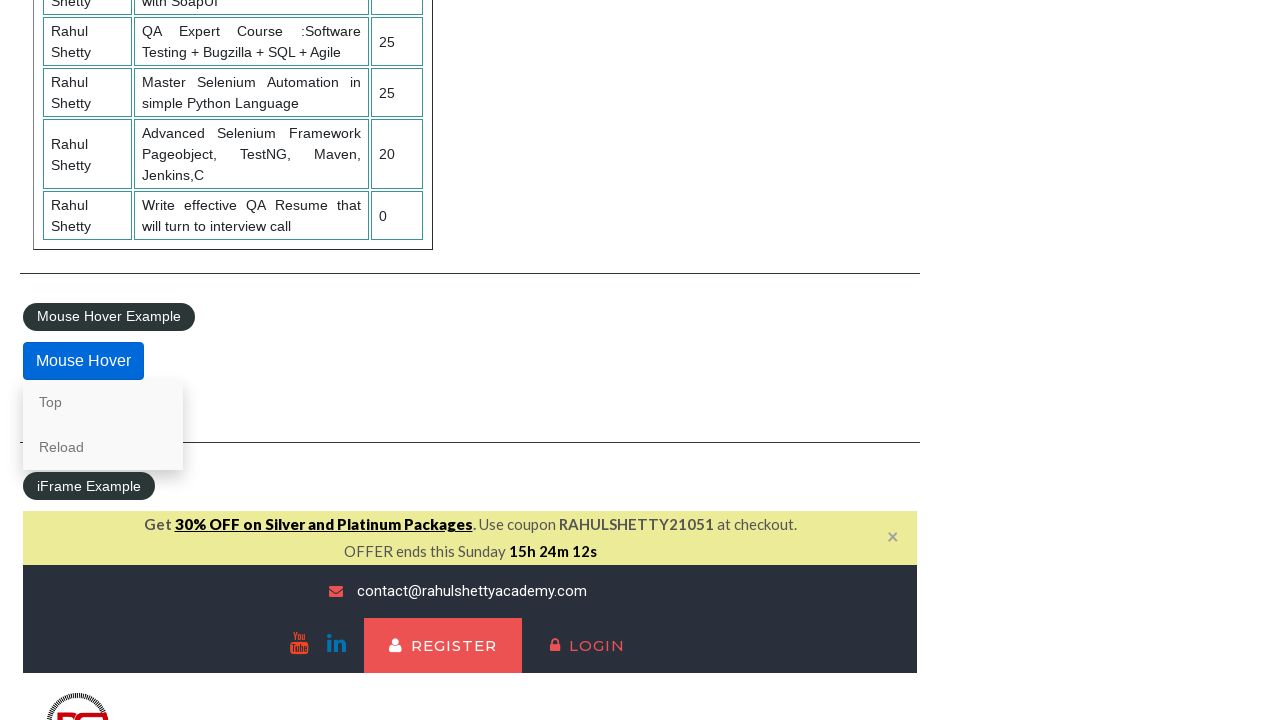

Waited for 500ms for hover menu to appear
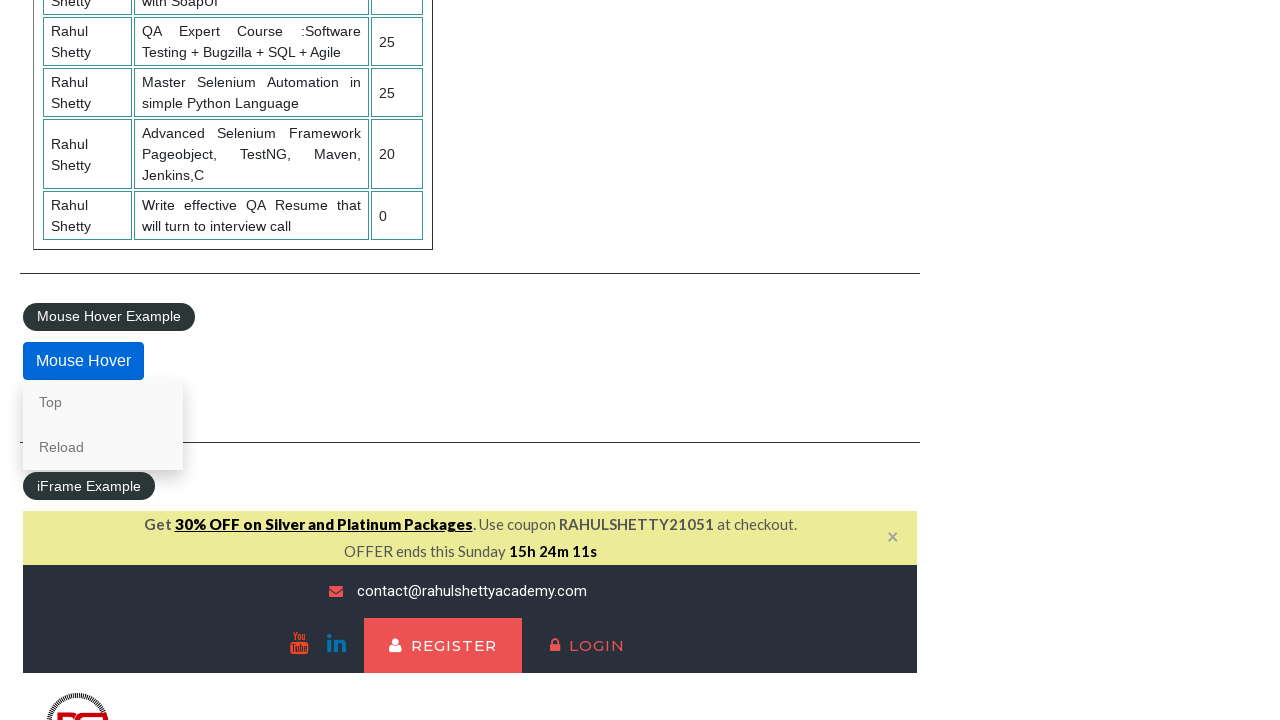

Clicked on 'Top' link from hover menu at (103, 402) on a:text('Top')
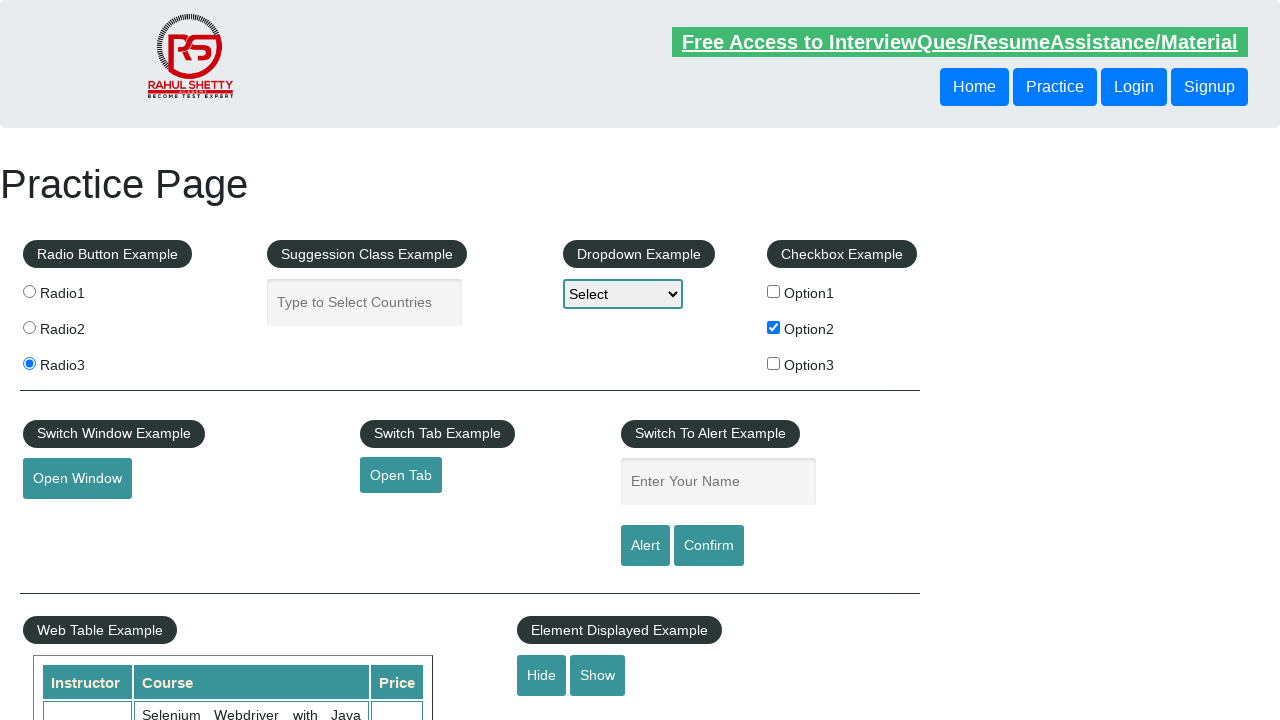

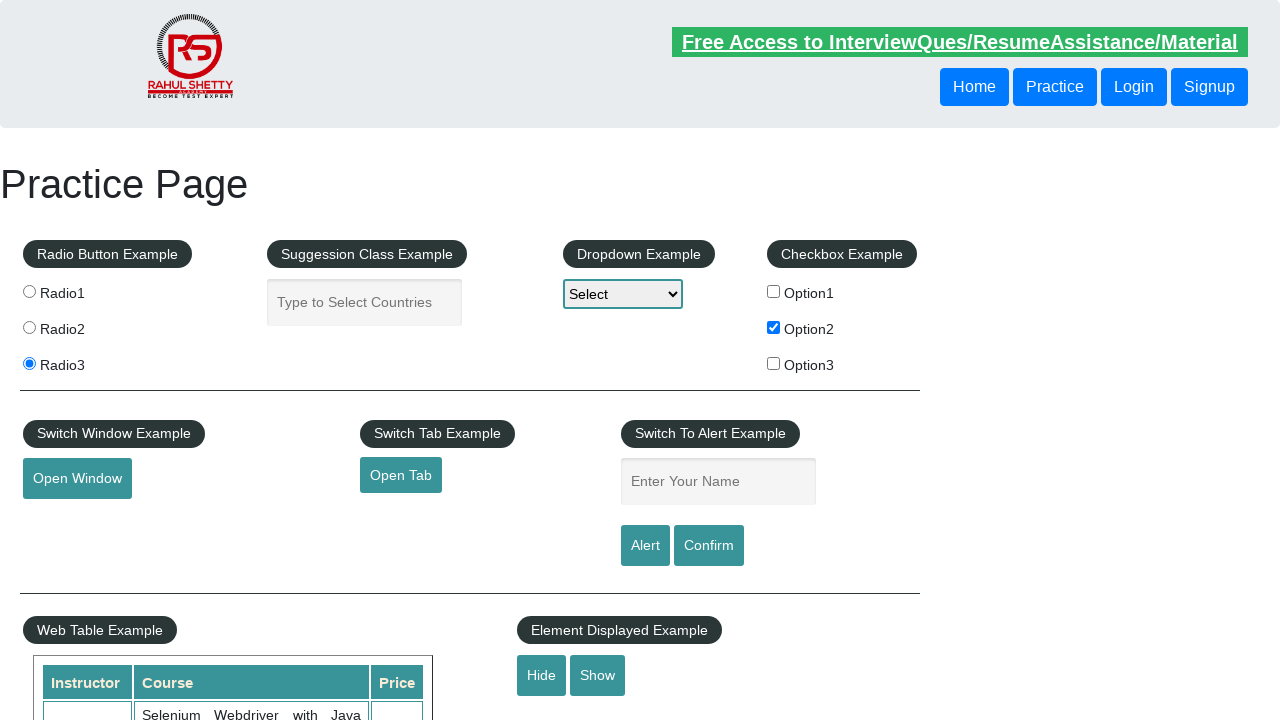